Tests dynamic element loading by clicking a button and waiting for a paragraph element to appear with specific text "Dopiero się pojawiłem!" (marked as ignored in original)

Starting URL: https://testeroprogramowania.github.io/selenium/wait2.html

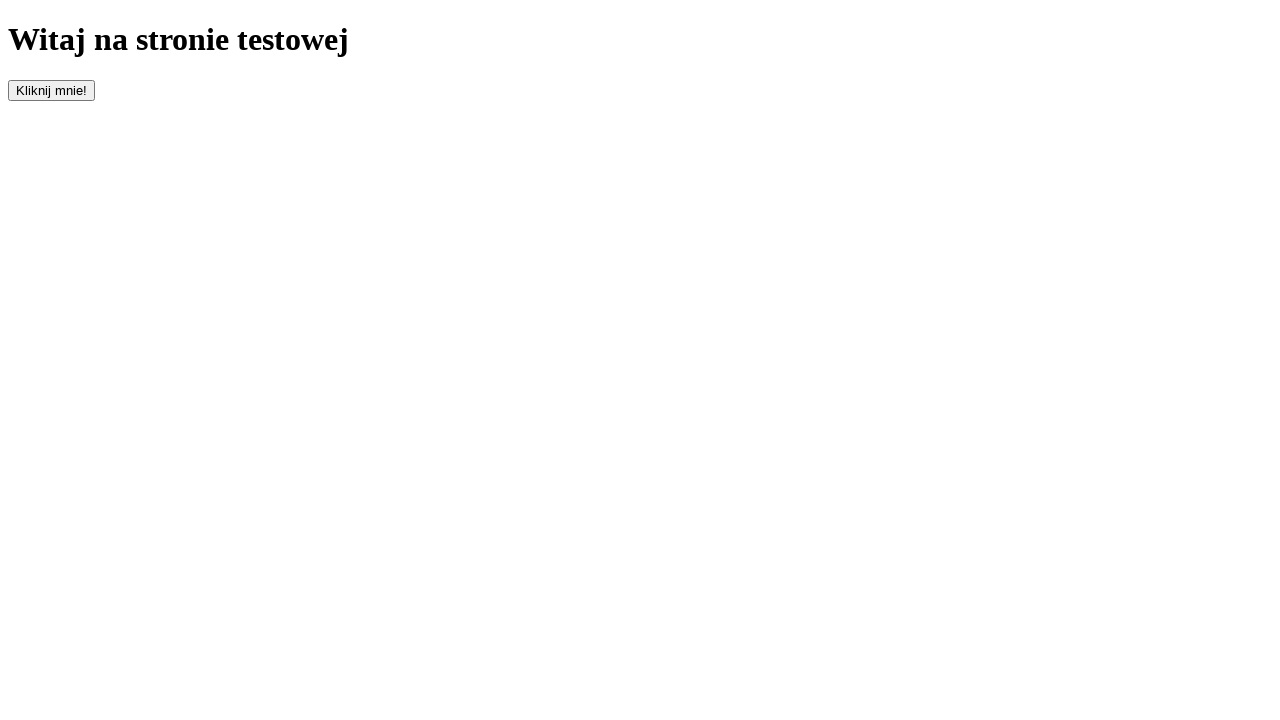

Navigated to dynamic element loading test page
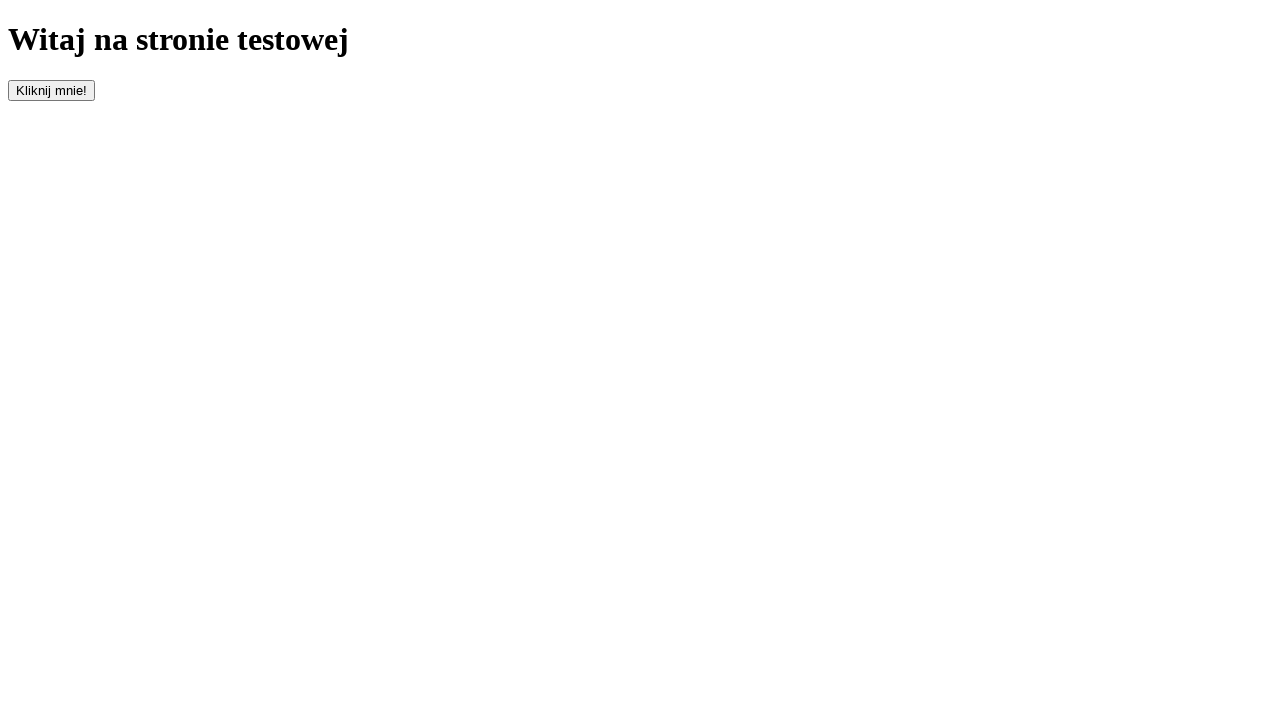

Clicked the button to trigger dynamic element loading at (52, 90) on #clickOnMe
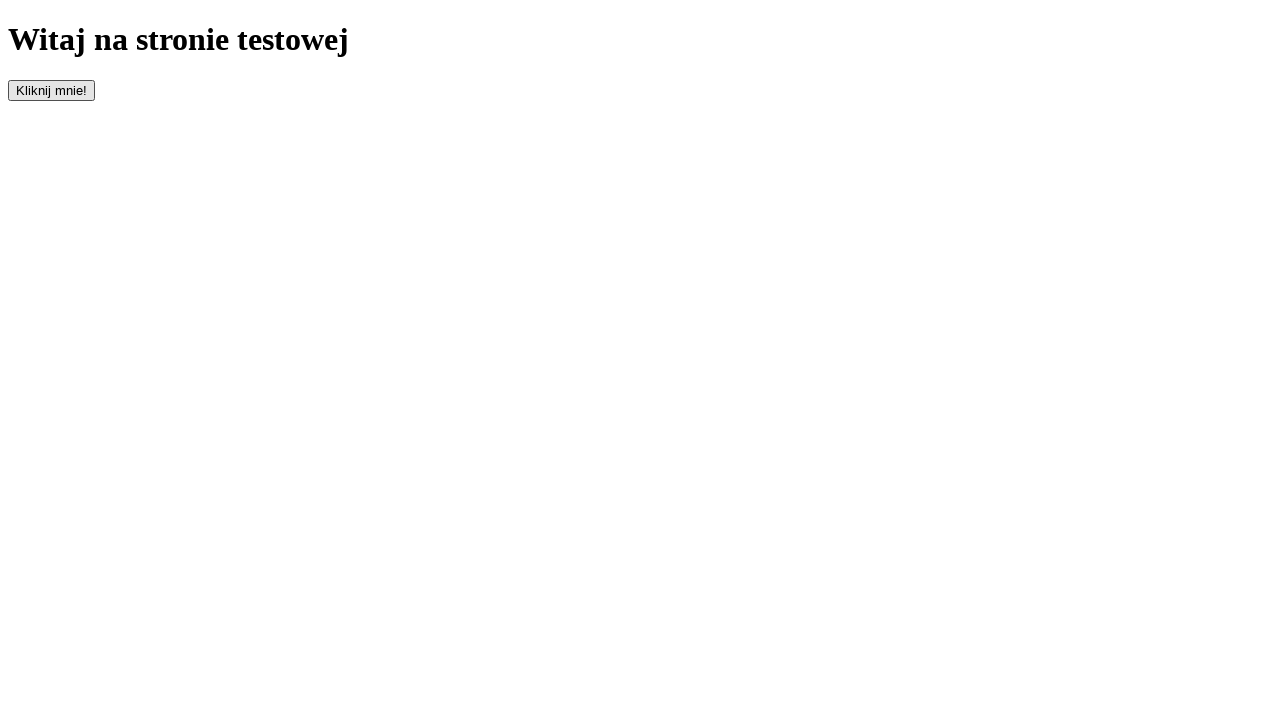

Waited for paragraph element to appear in DOM
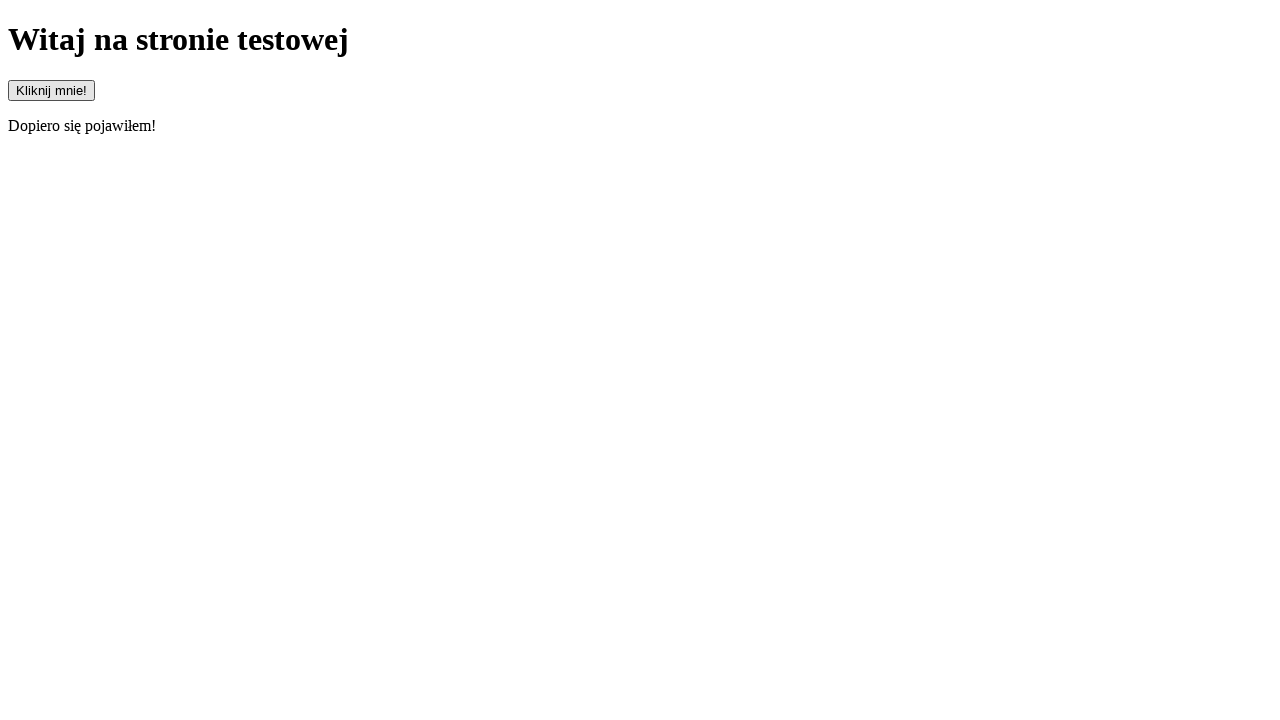

Paragraph element became visible with text 'Dopiero się pojawiłem!'
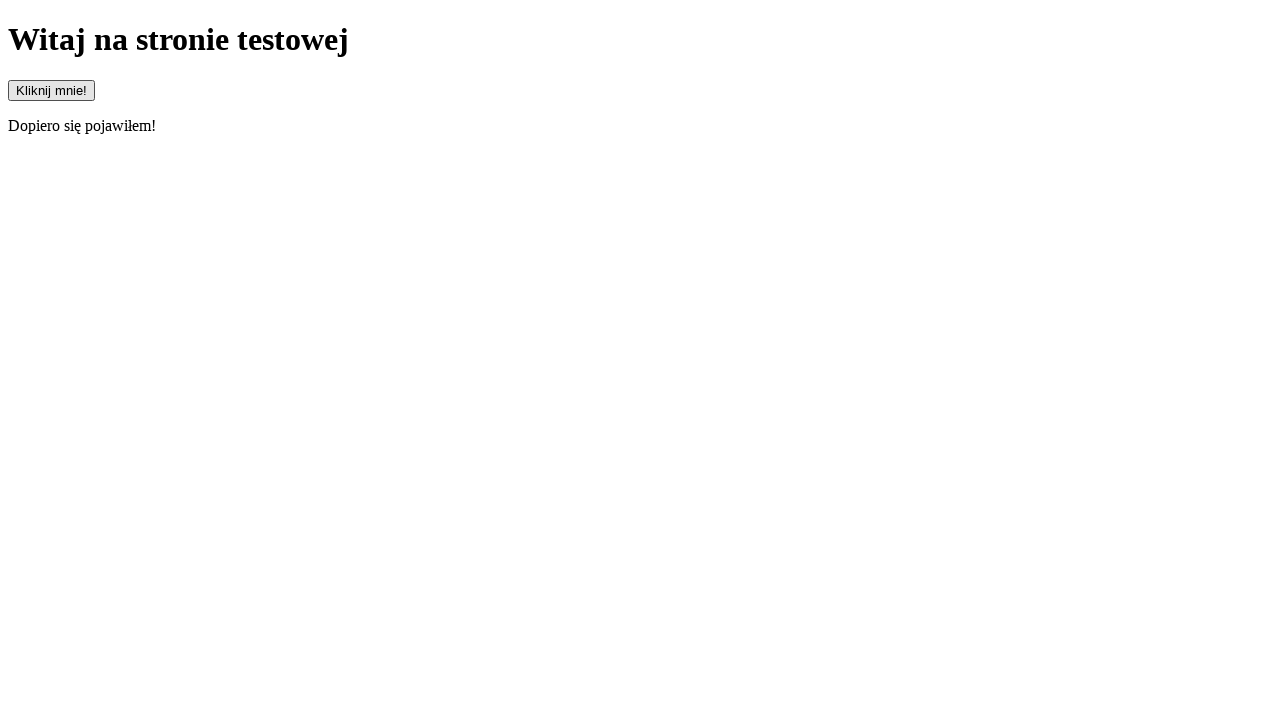

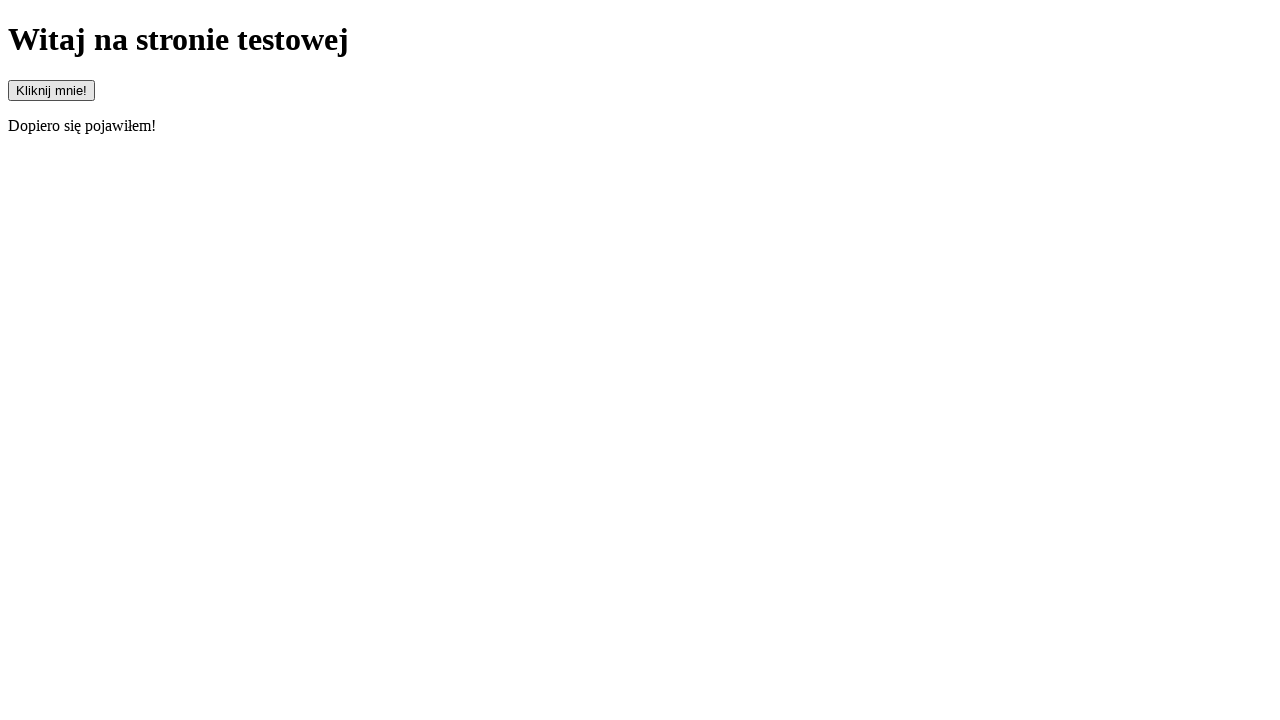